Tests clicking a link that opens a popup window on the omayo test website, demonstrating multi-window handling behavior.

Starting URL: http://omayo.blogspot.com/

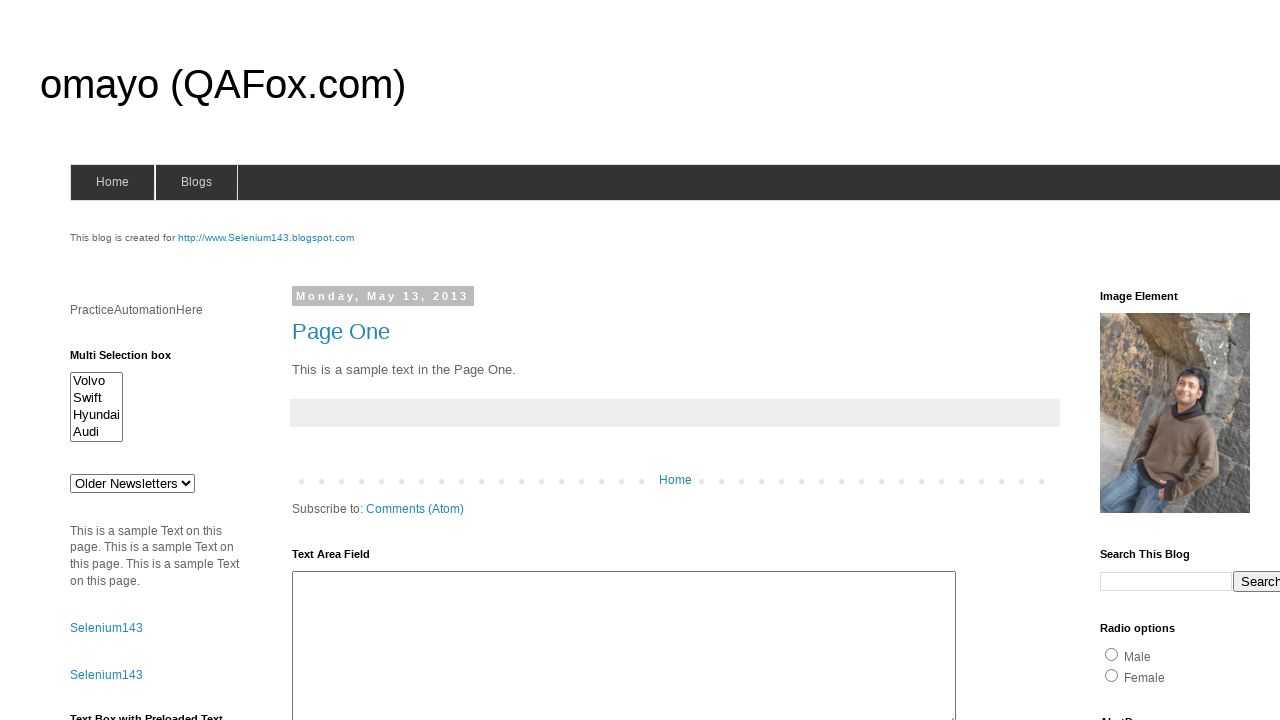

Clicked the 'Open a popup window' link at (132, 360) on text=Open a popup window
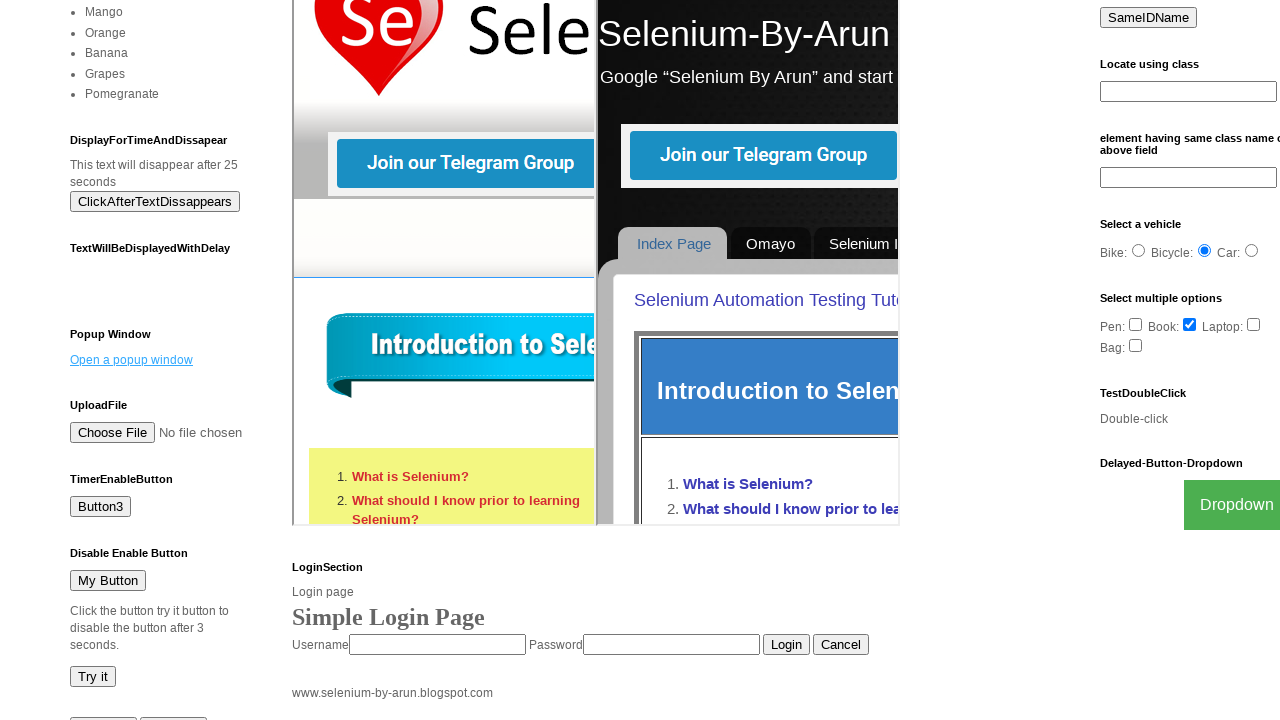

Waited 3 seconds for popup window to appear
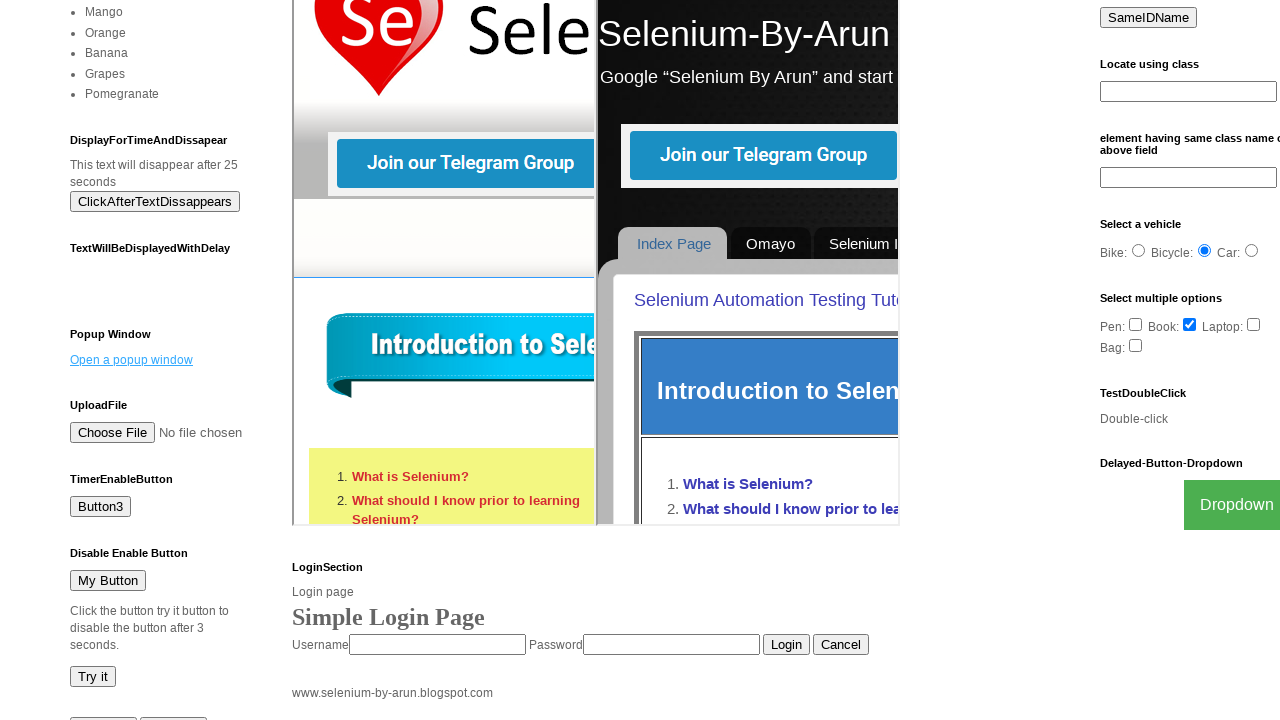

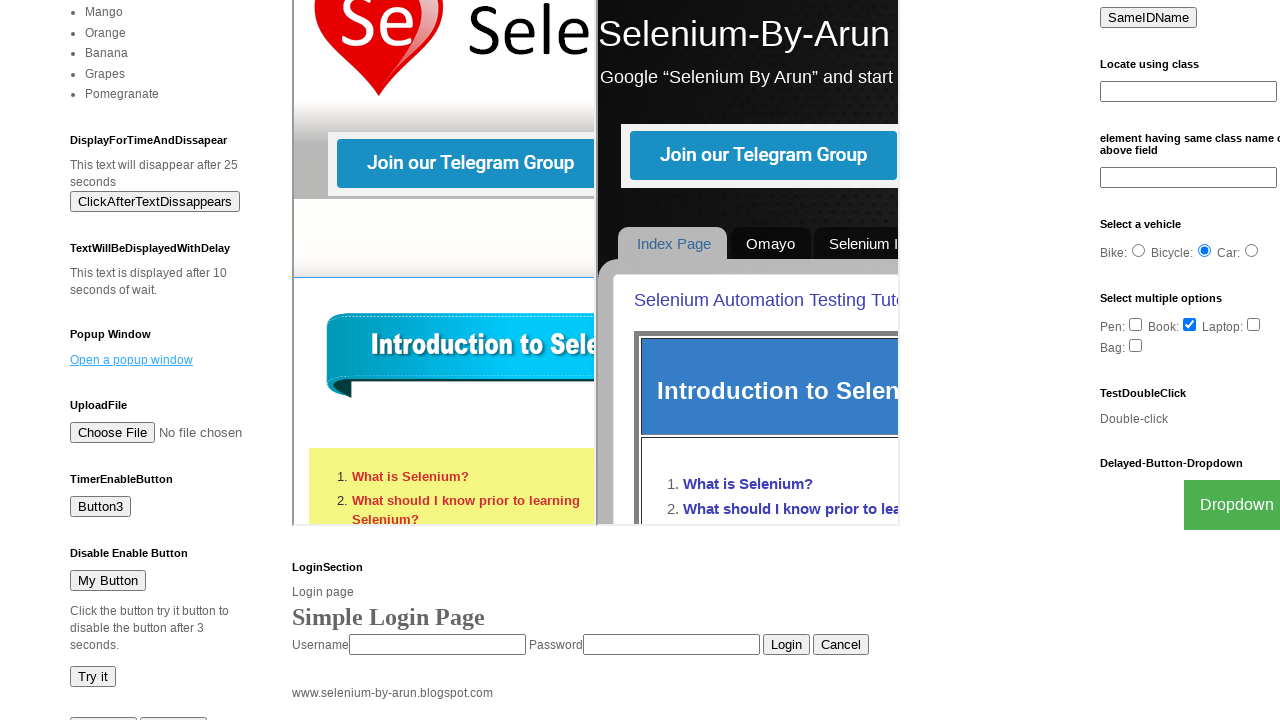